Tests filling out a form with dynamic attributes by entering full name, email, event date, and details, then submitting the form and waiting for a success confirmation message.

Starting URL: https://training-support.net/webelements/dynamic-attributes

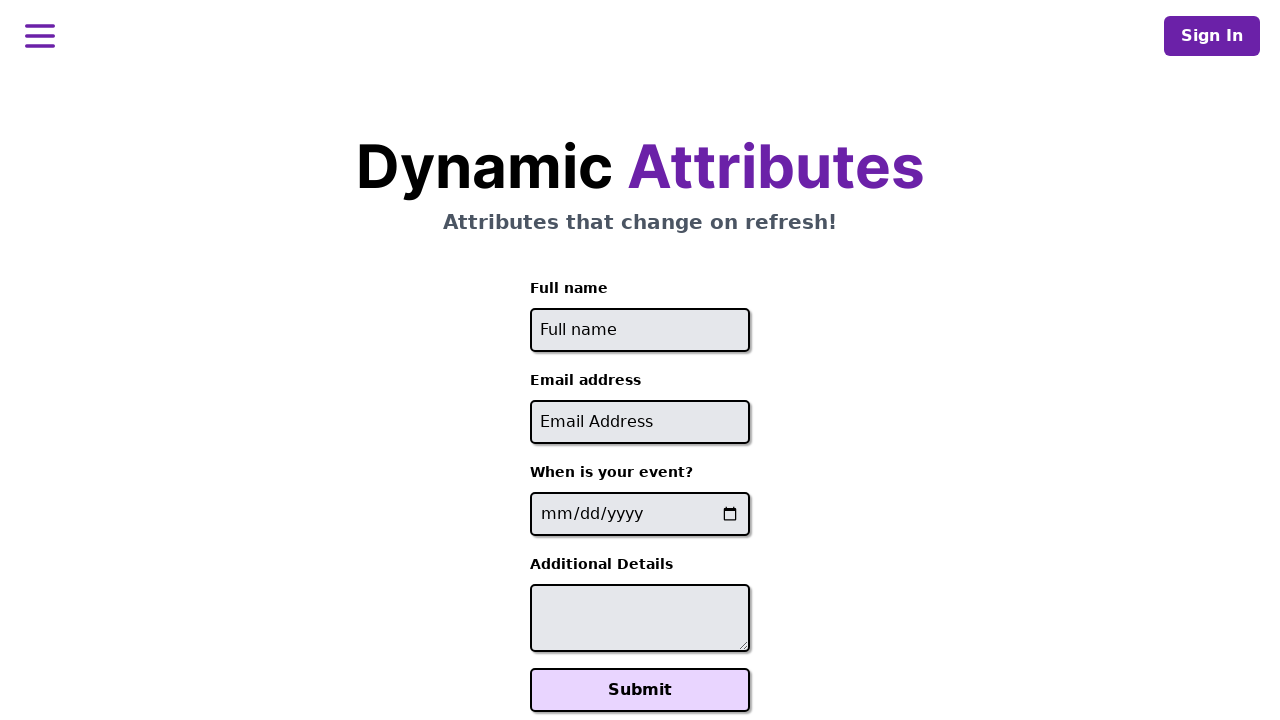

Filled full name field with 'Raiden Shogun' on input[id^='full-name']
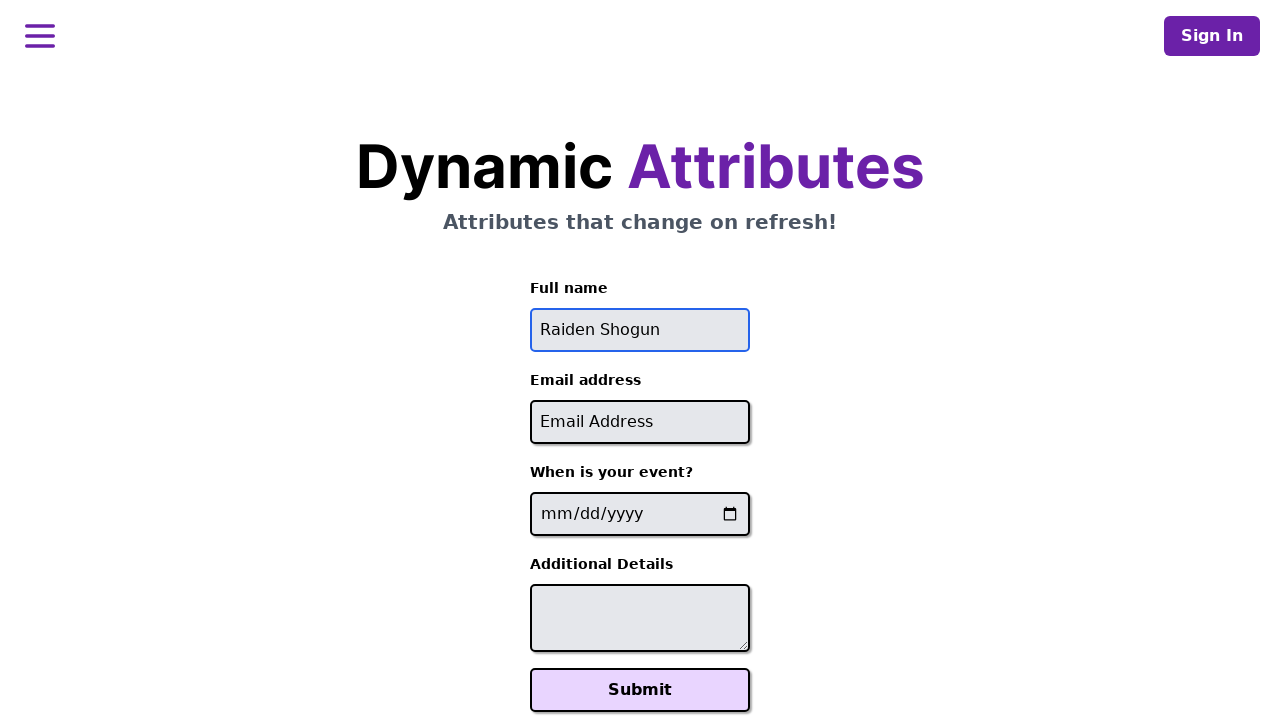

Filled email field with 'raiden@electromail.com' on input[id*='-email']
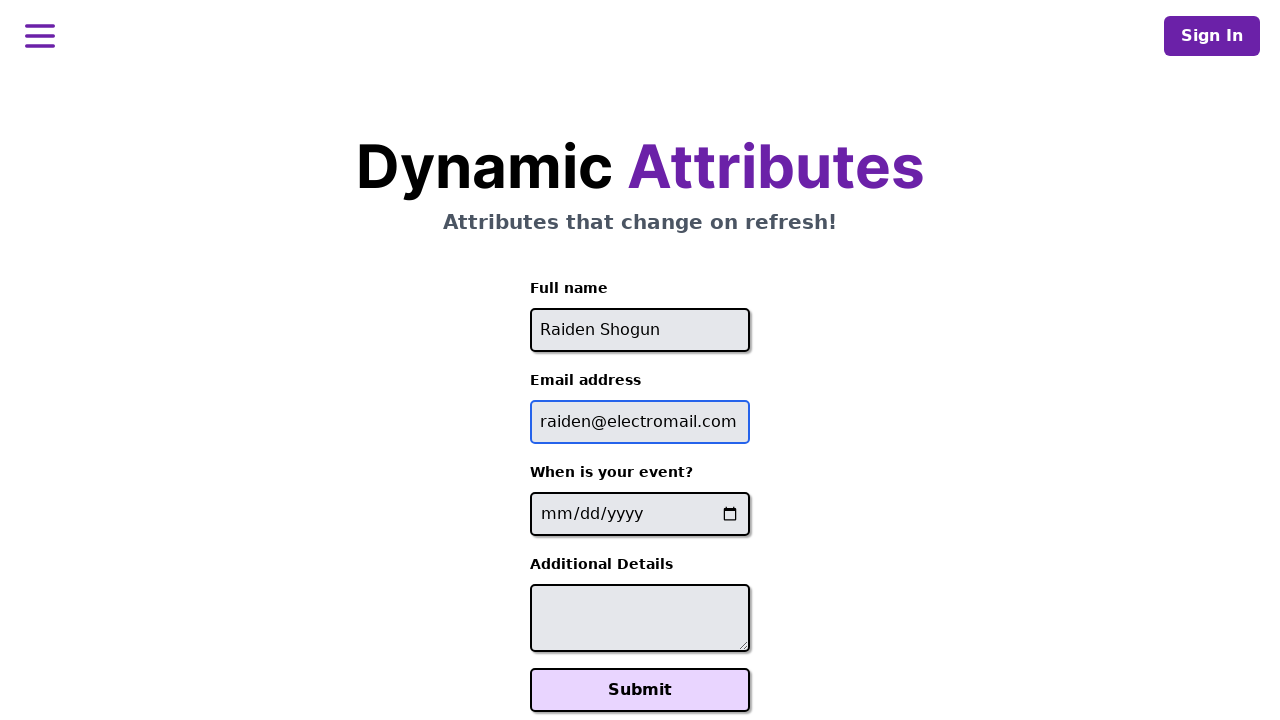

Filled event date field with '2025-06-26' on input[name*='-event-date-']
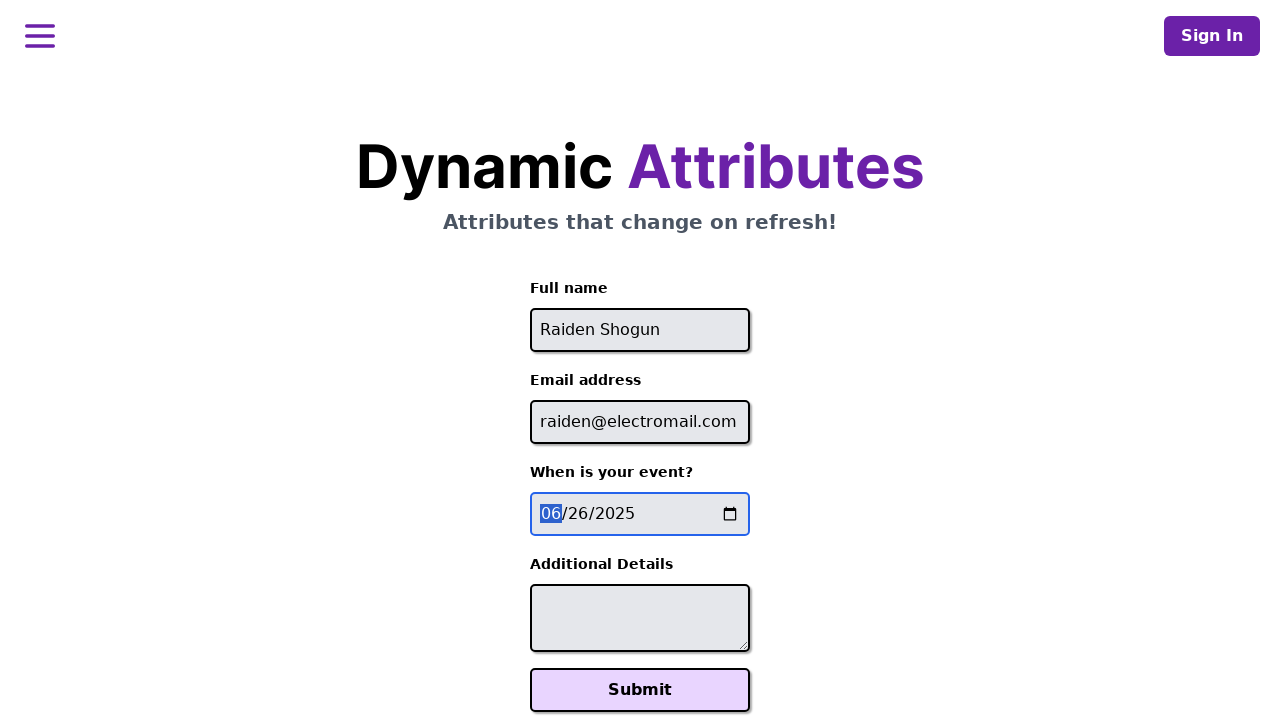

Filled additional details field with 'It will be electric!' on textarea[id*='-additional-details-']
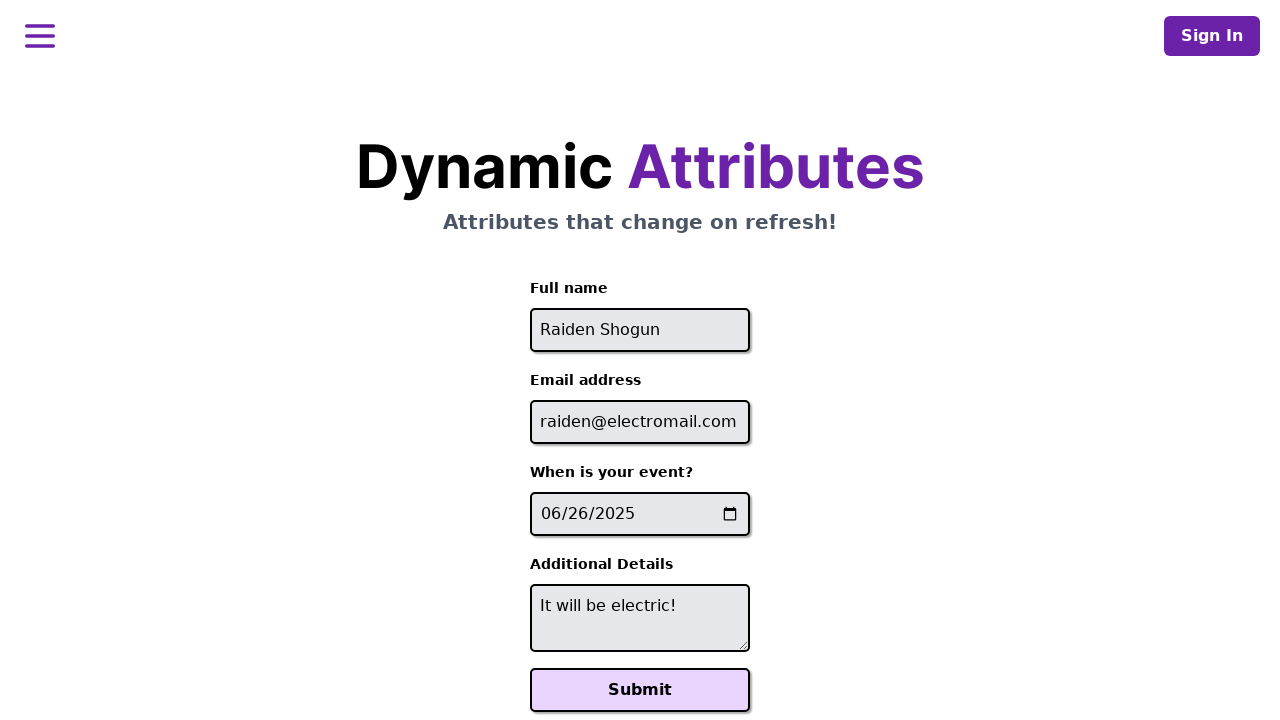

Clicked Submit button to submit the form at (640, 690) on button:text('Submit')
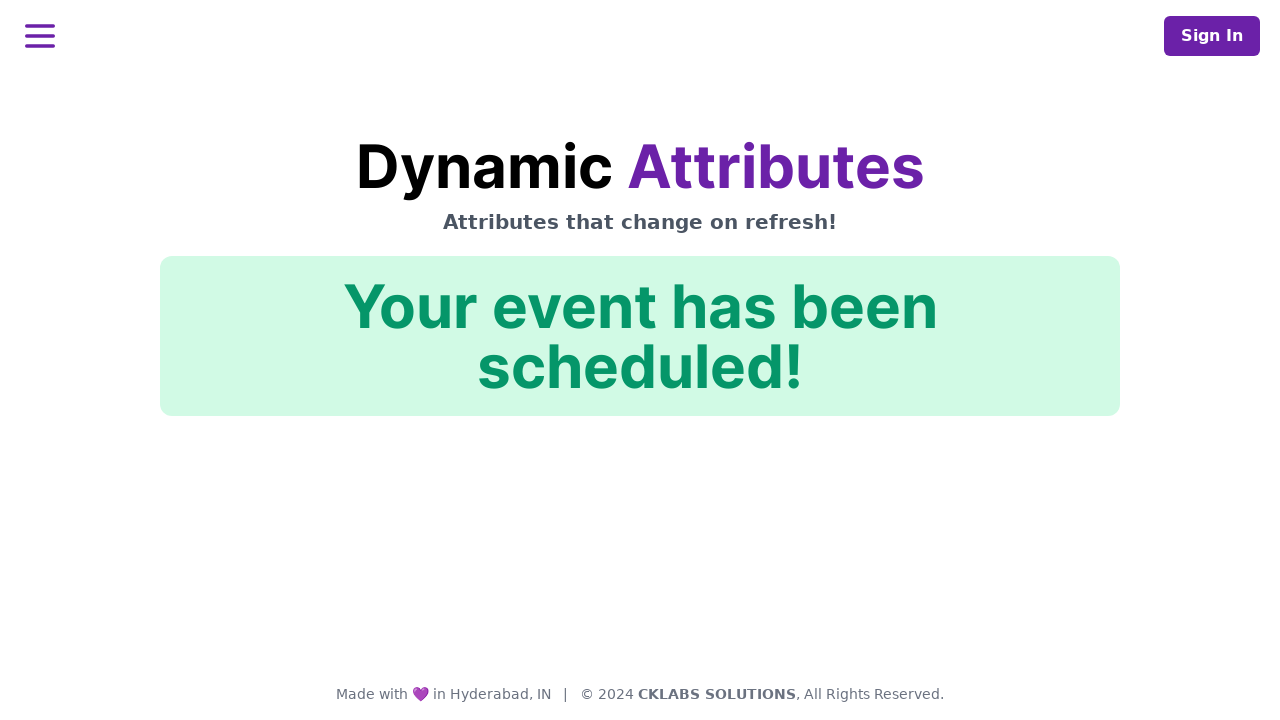

Success confirmation message appeared
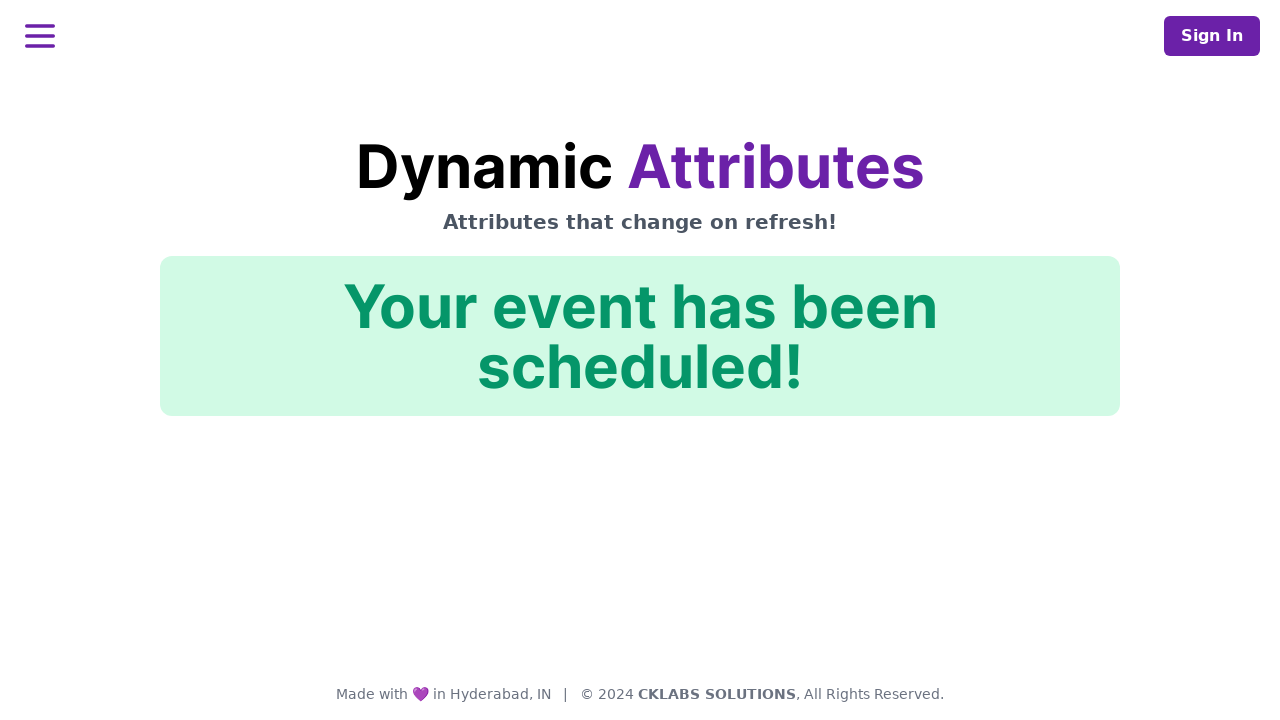

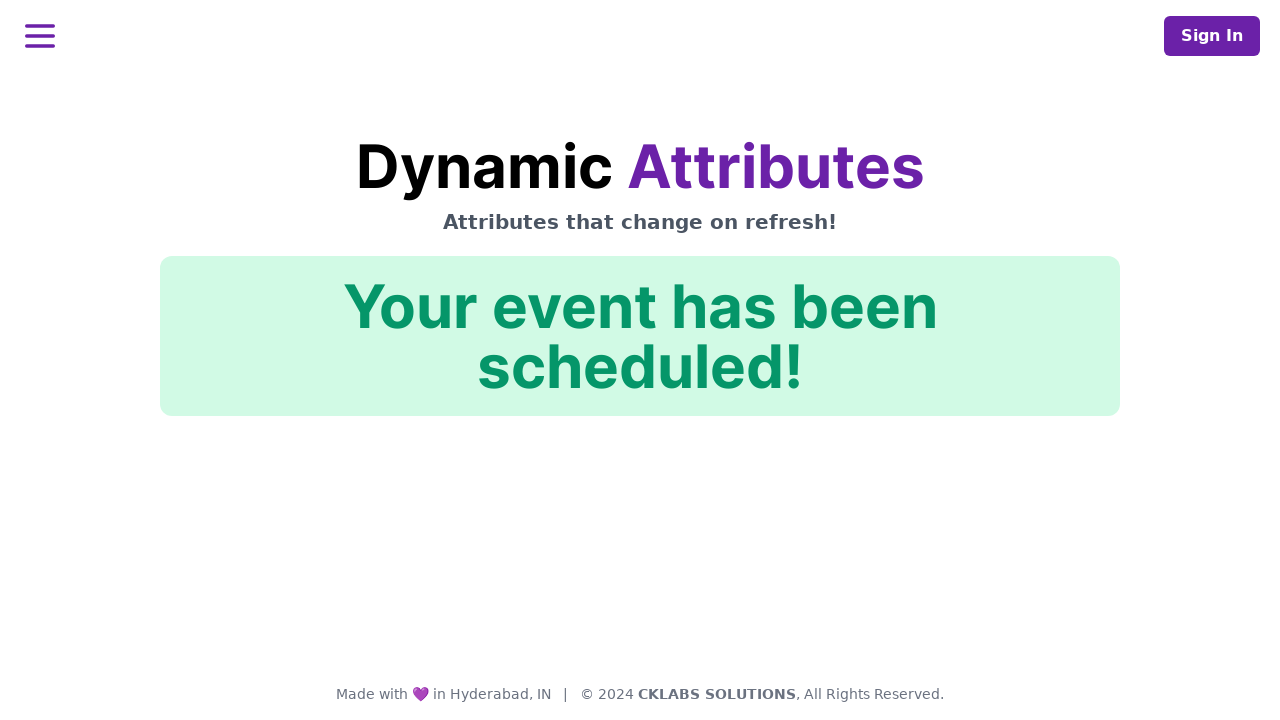